Fills out a contact form with name, email, phone, and address fields

Starting URL: https://testautomationpractice.blogspot.com/

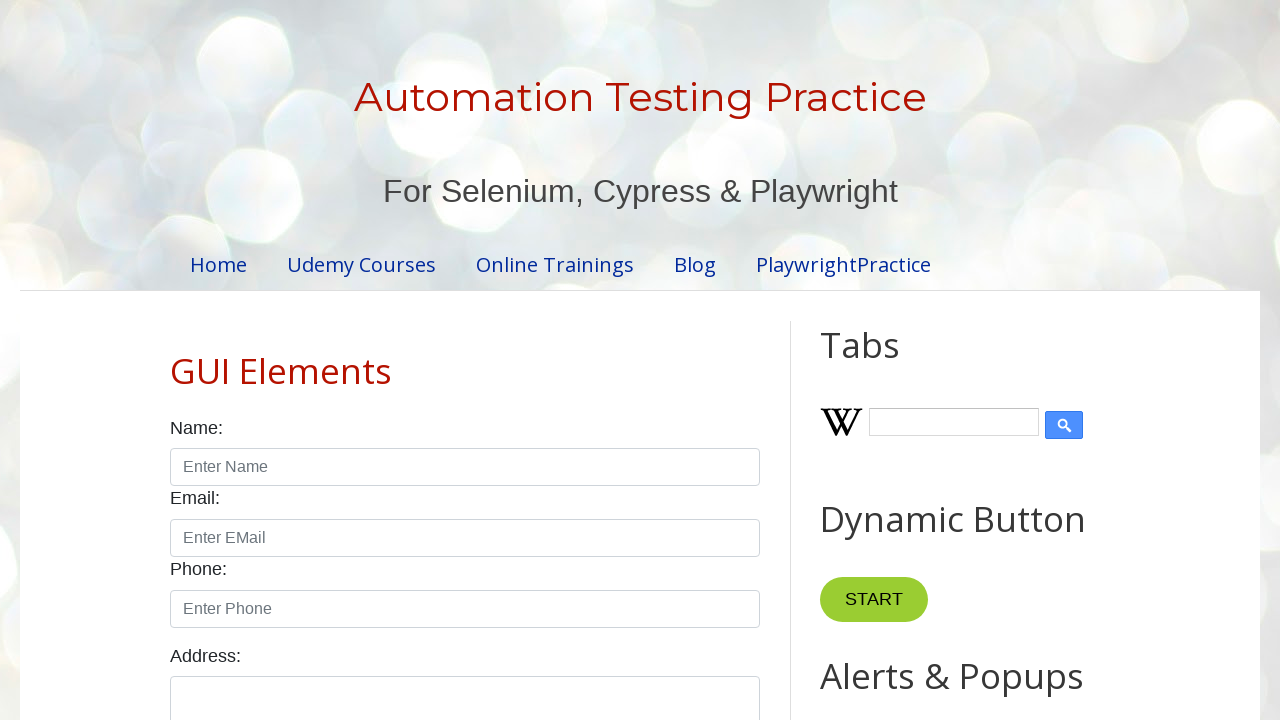

Filled name field with 'vaibhav' on input#name
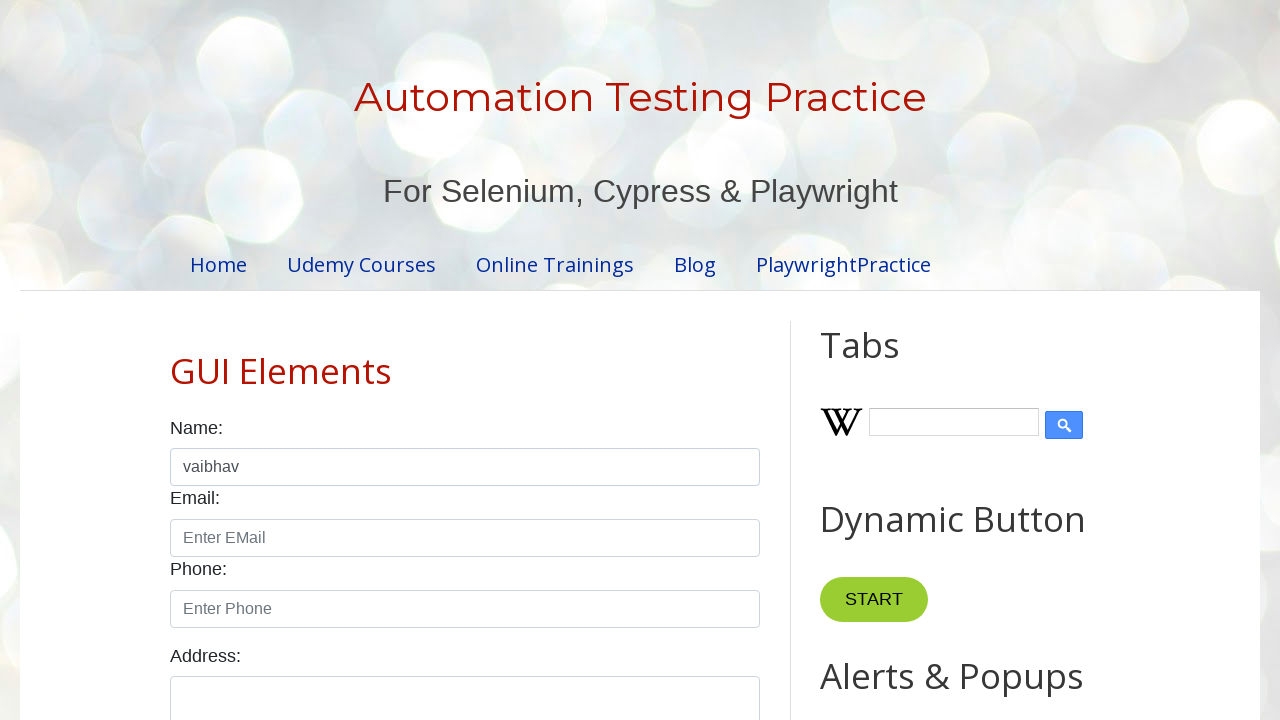

Filled email field with 'vaibhavc121@gmail.com' on input#email
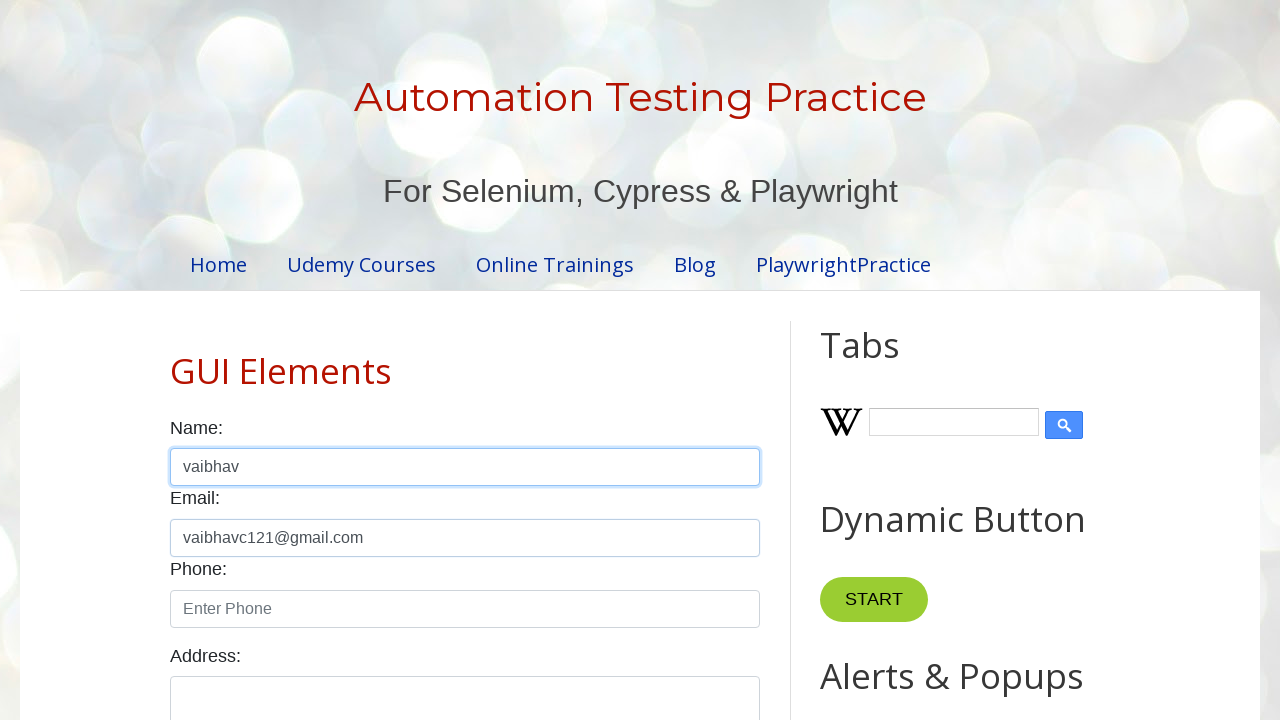

Filled phone field with '8208992890' on input#phone
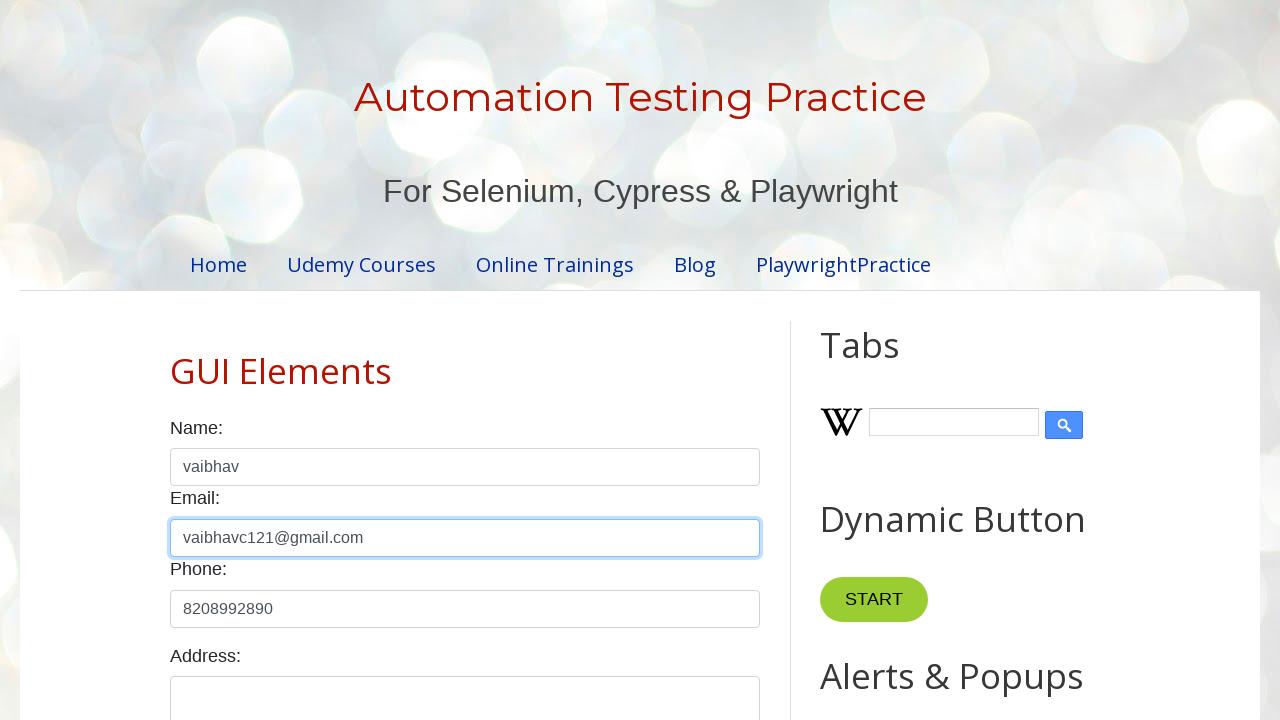

Filled address field with 'pune' on textarea#textarea
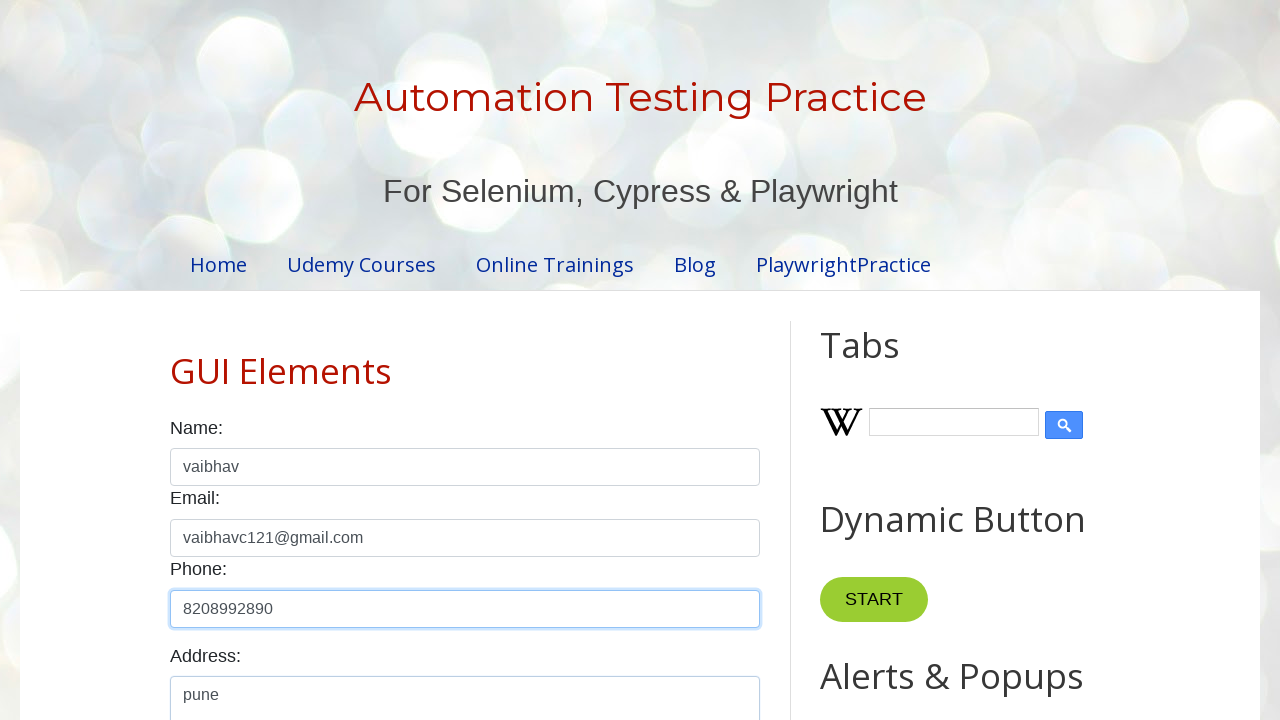

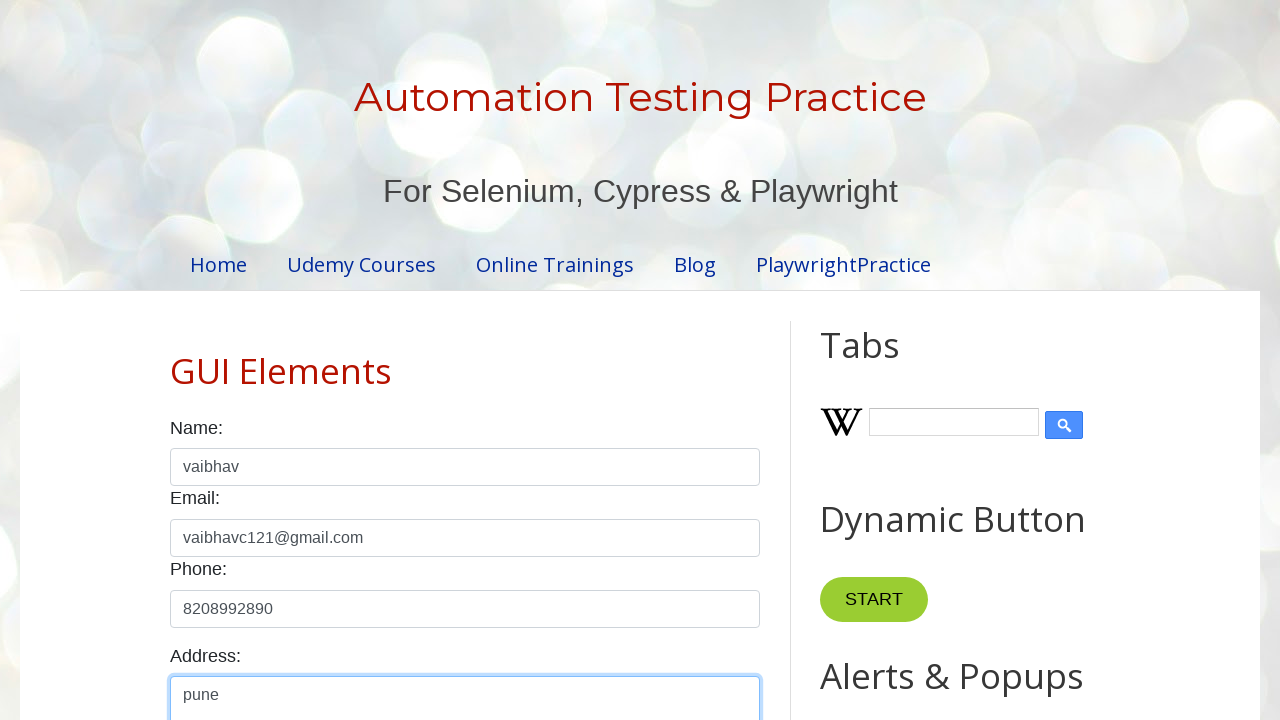